Navigates to the OrangeHRM demo page and verifies the logo image element is present and has a src attribute

Starting URL: http://alchemy.hguy.co/orangehrm

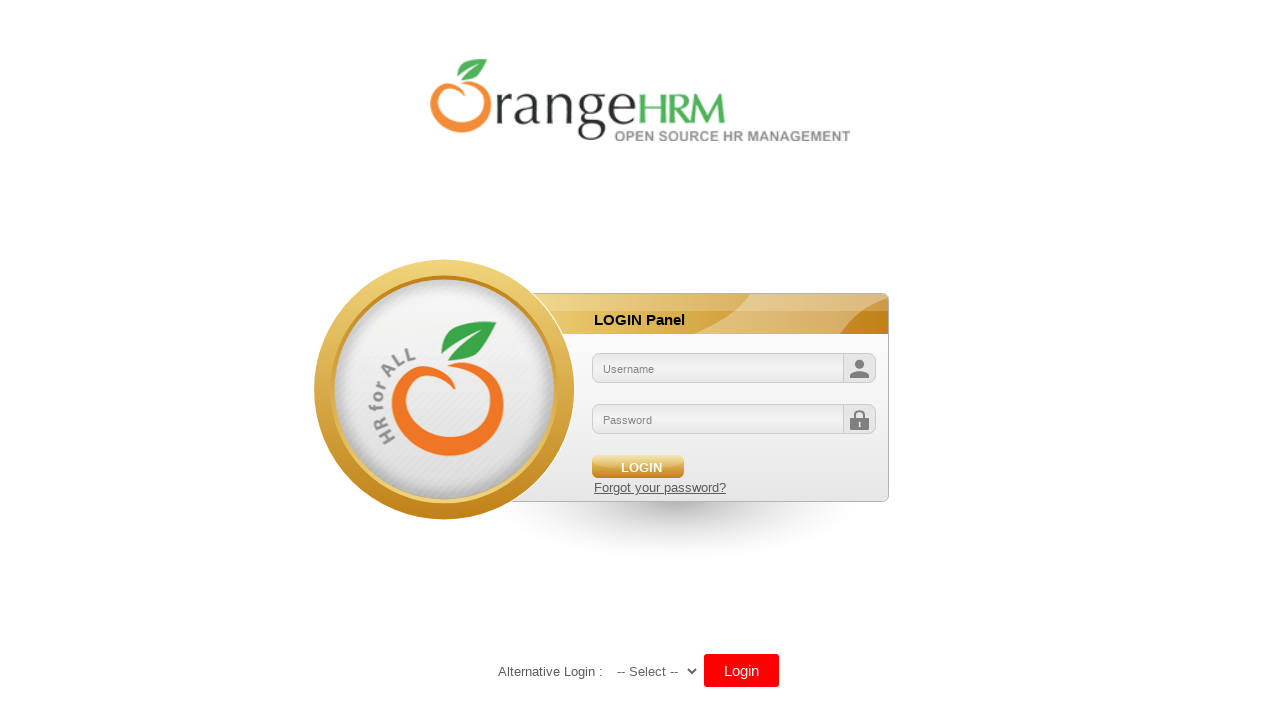

Navigated to OrangeHRM demo page
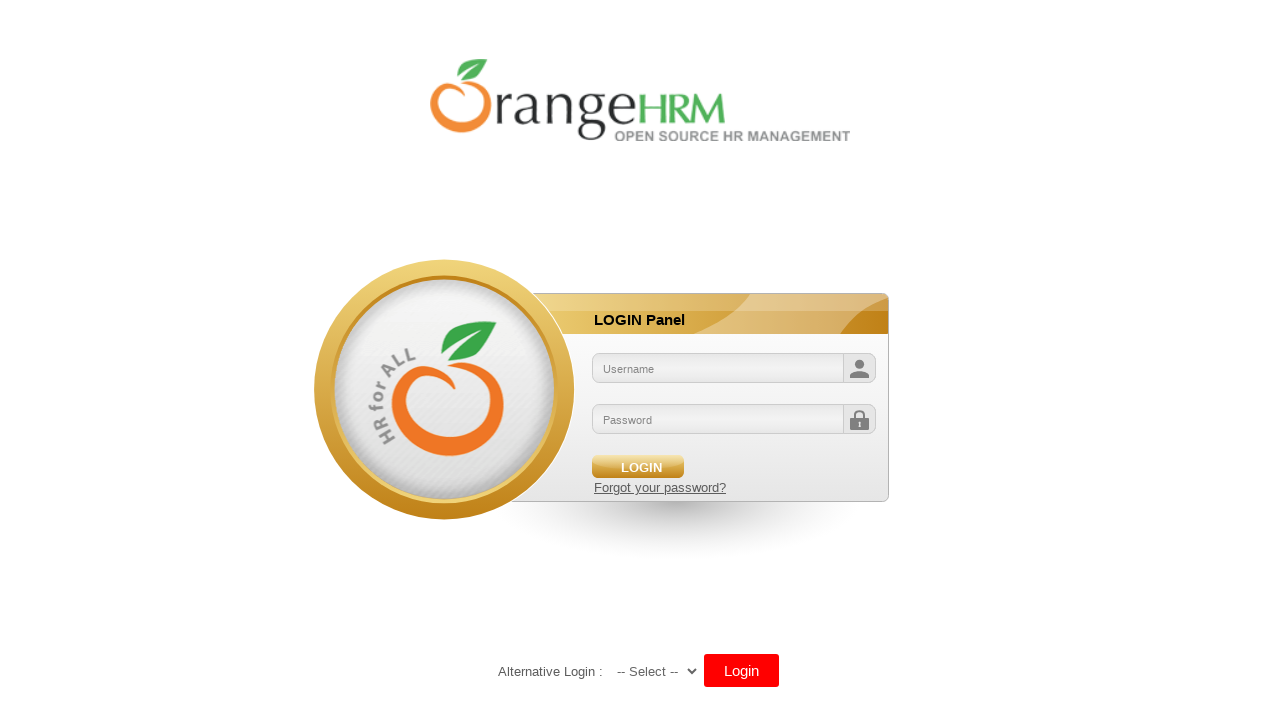

Logo image element is visible
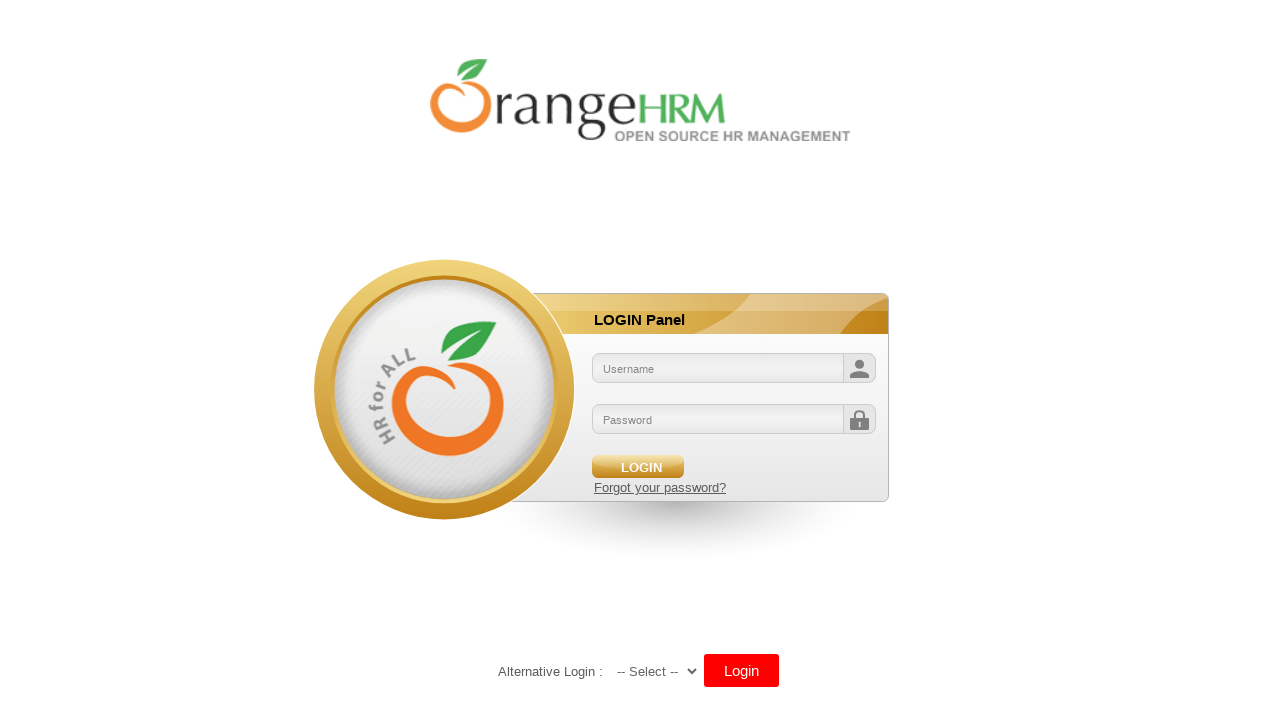

Retrieved src attribute from logo image
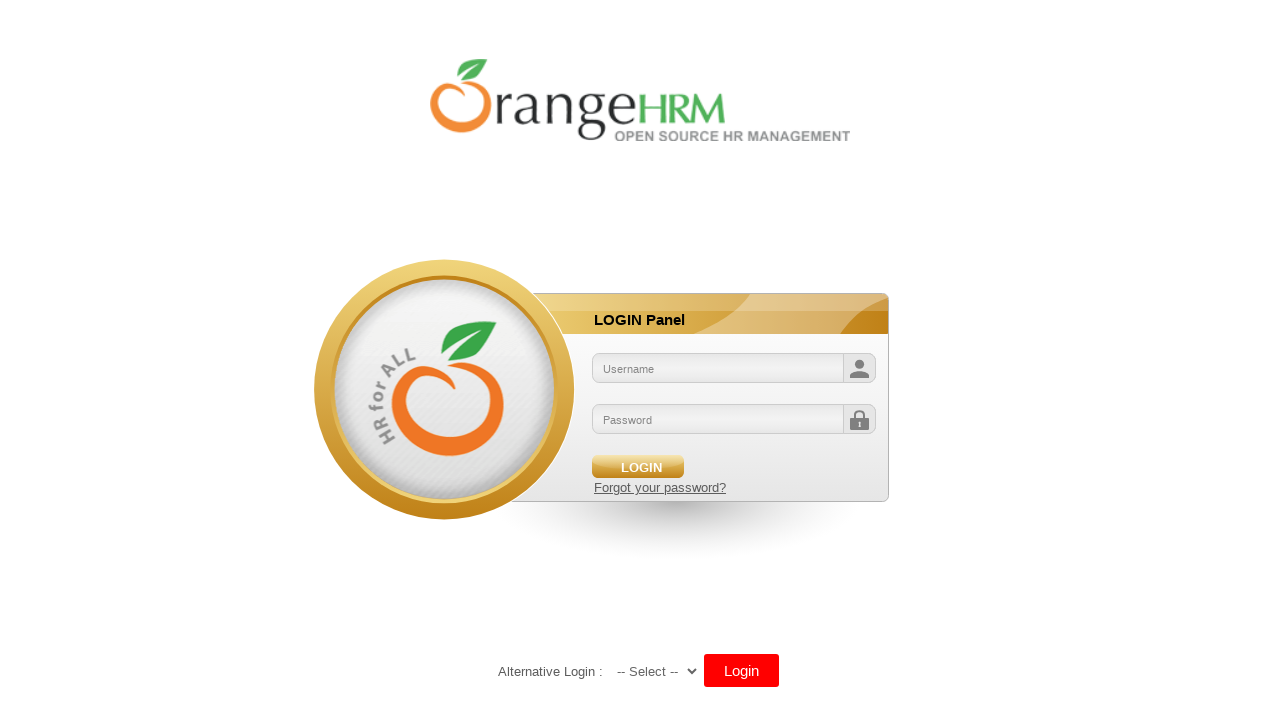

Verified logo src attribute is present and not empty
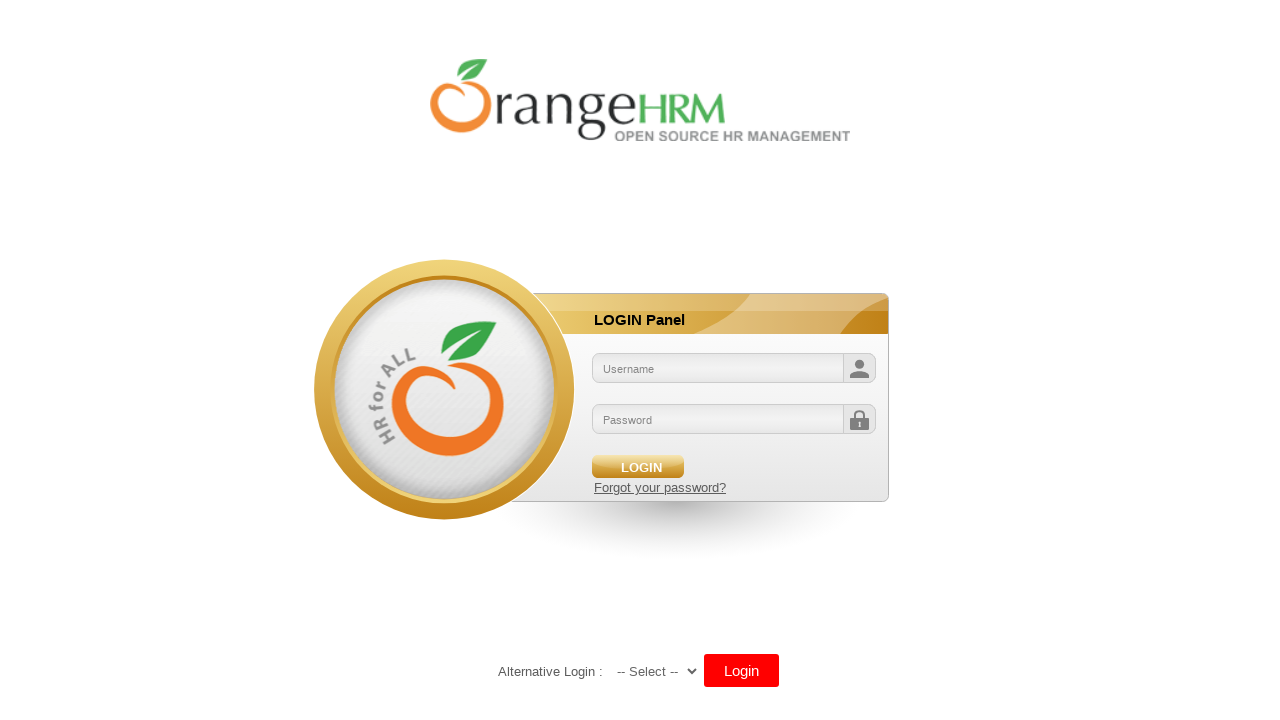

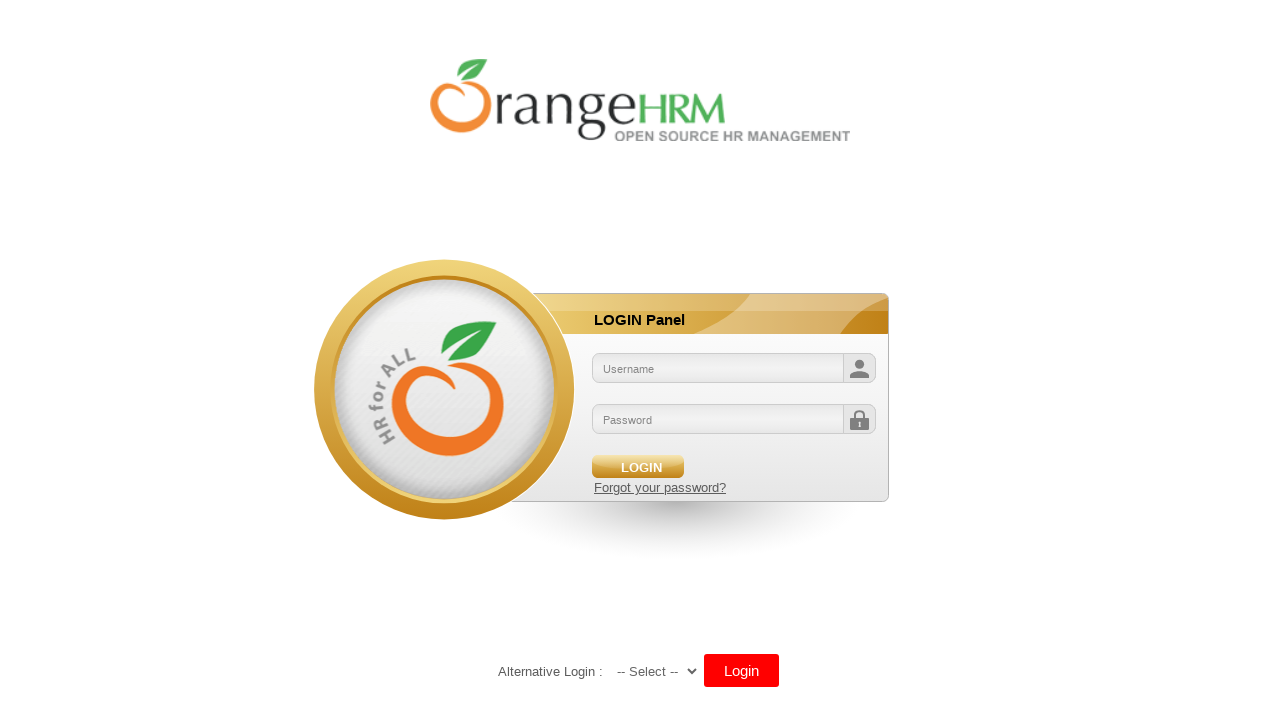